Tests right-click context menu functionality by performing a right-click on an element and selecting "Copy" from the context menu options

Starting URL: https://swisnl.github.io/jQuery-contextMenu/demo.html

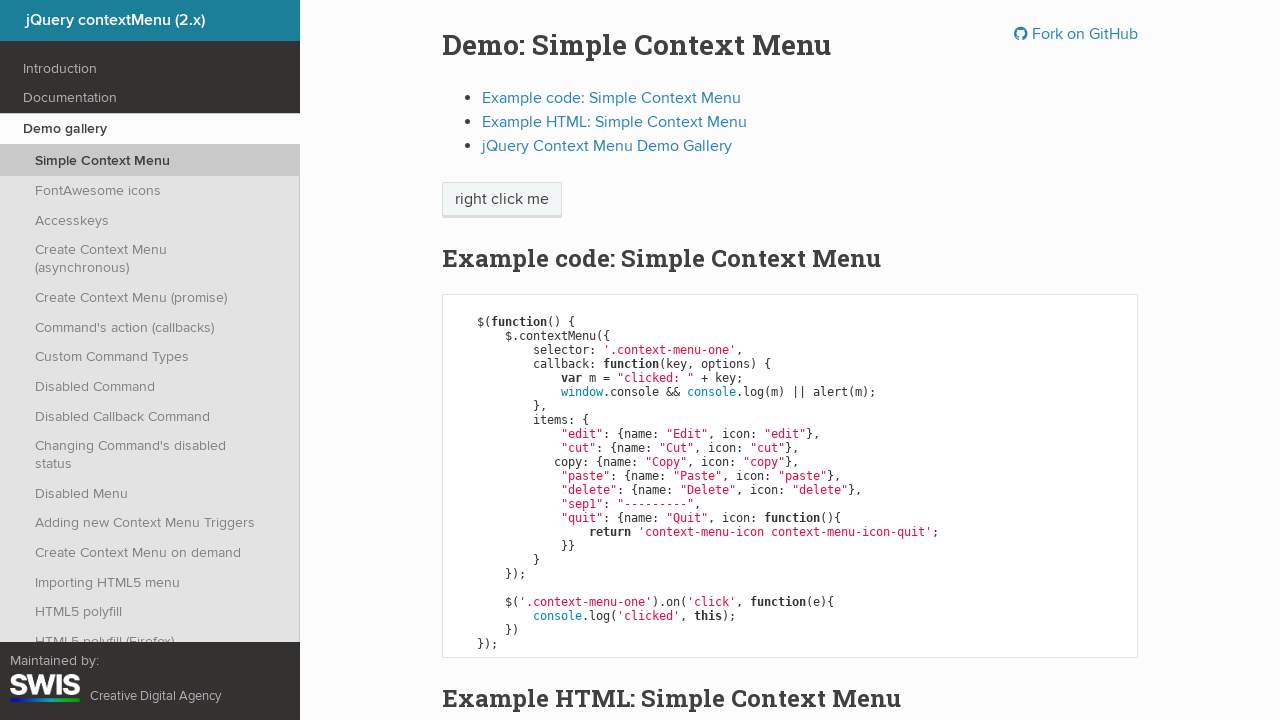

Located the right-click element
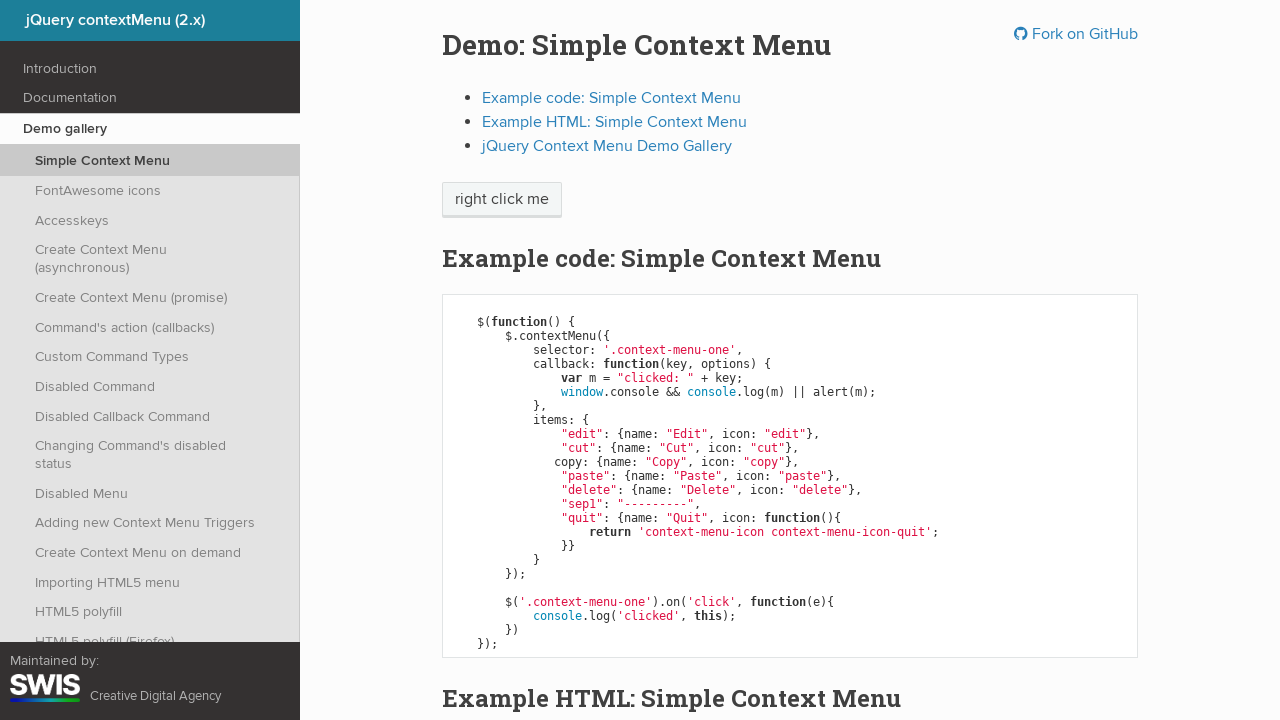

Performed right-click on element to open context menu at (502, 200) on xpath=//span[text()='right click me']
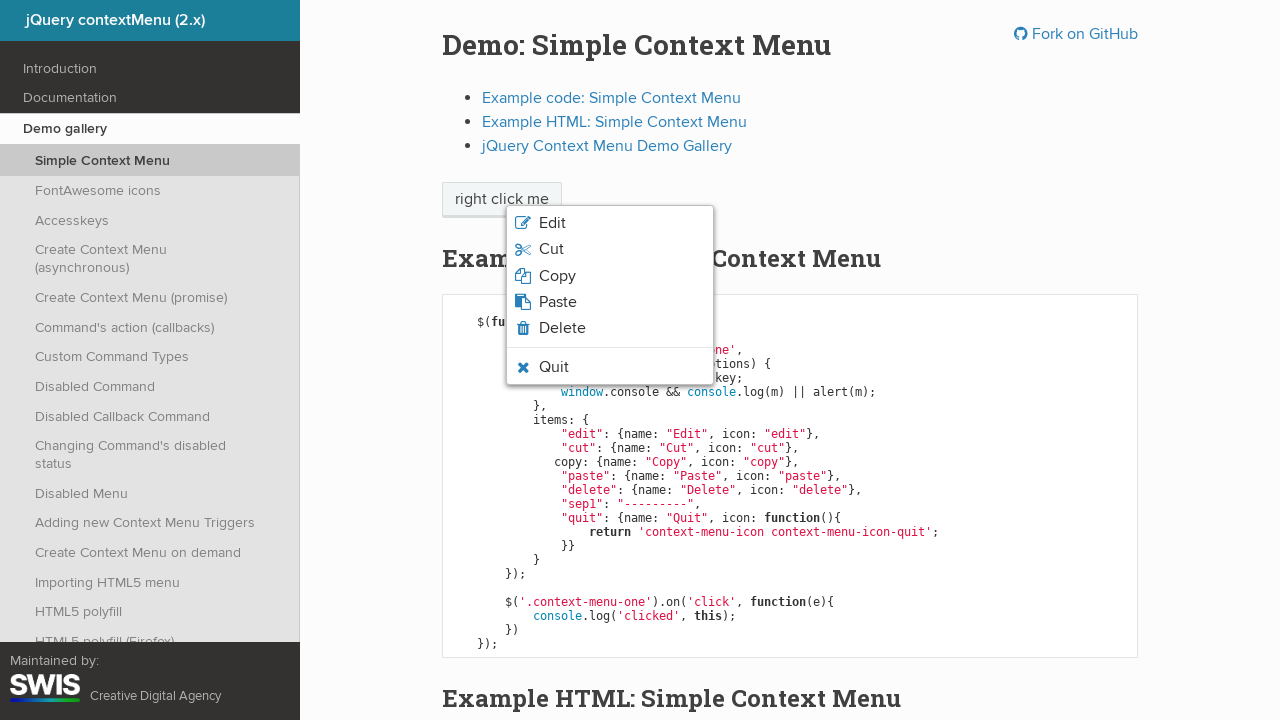

Context menu options appeared
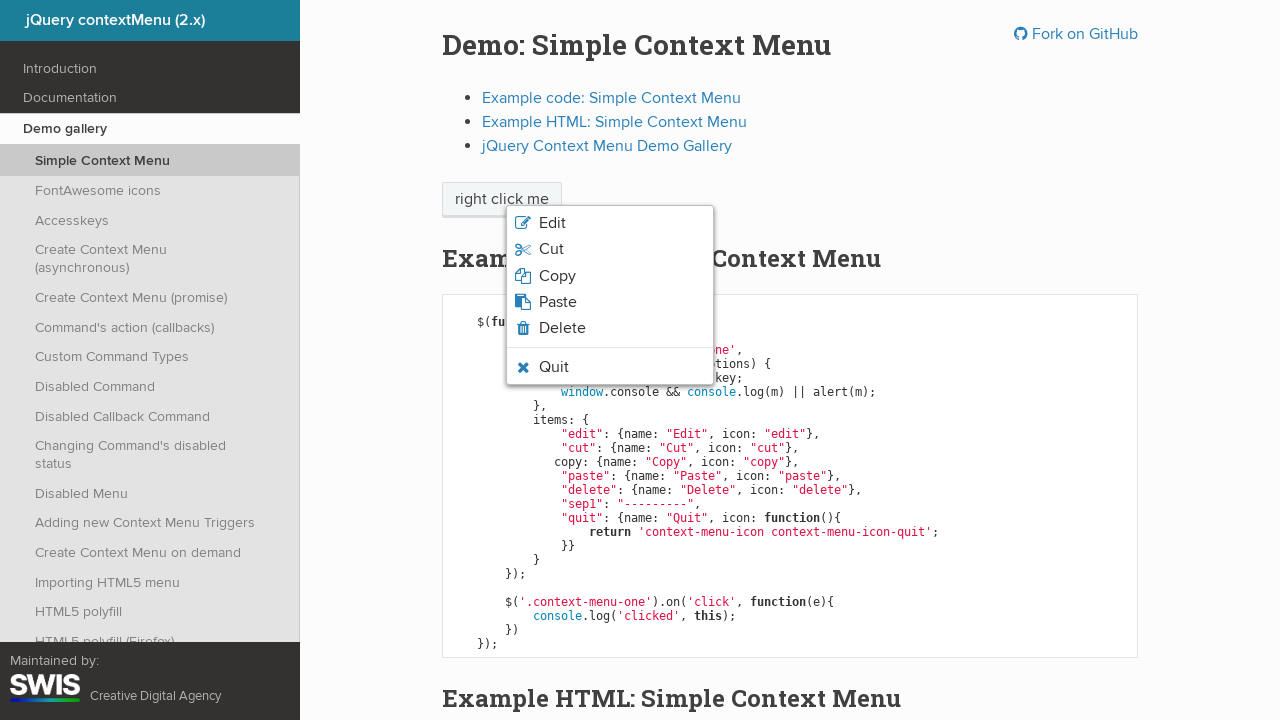

Clicked 'Copy' option from context menu at (610, 276) on xpath=//li[contains(@class,'context-menu-item context-menu-icon ')] >> nth=2
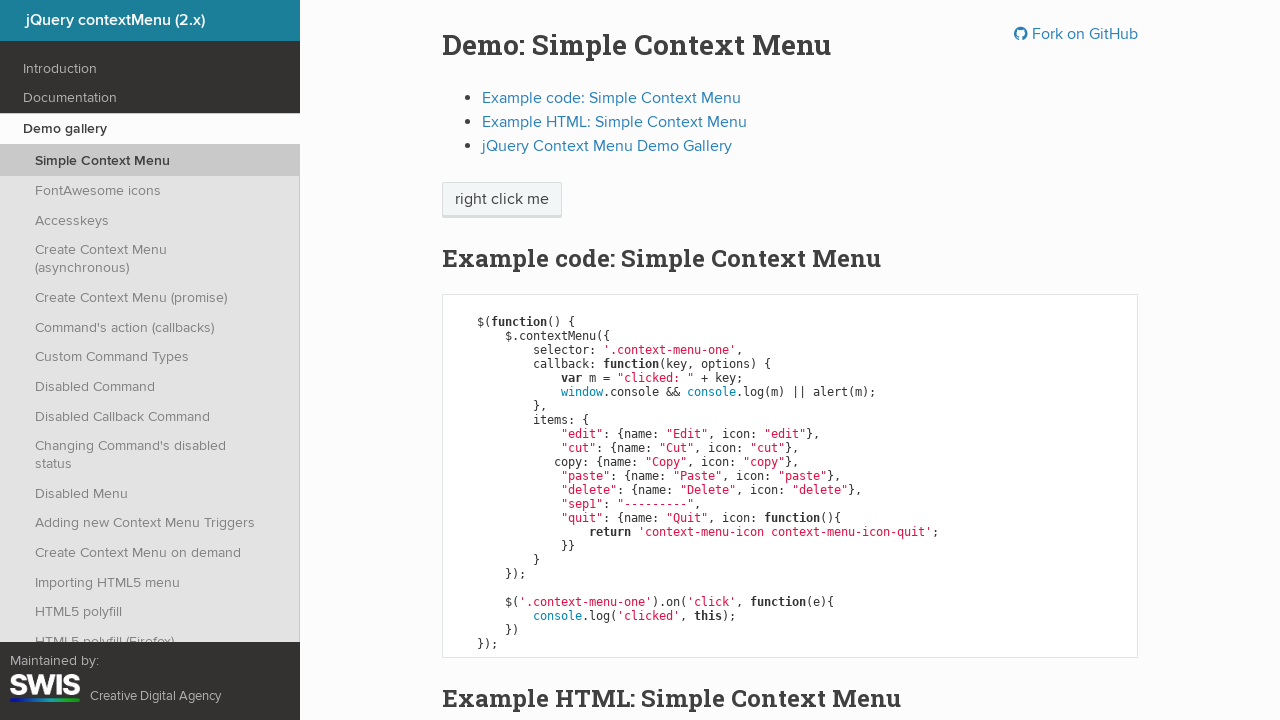

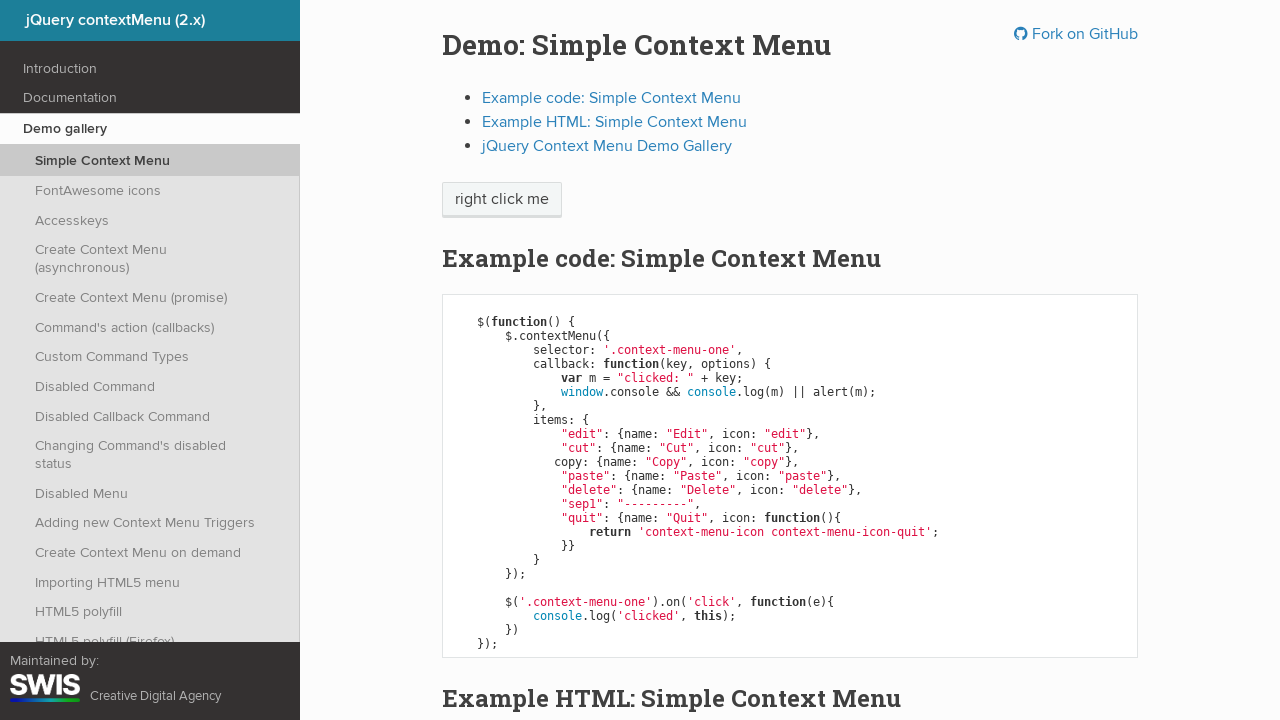